Tests window handling functionality by opening new windows, switching between them, and closing multiple windows

Starting URL: https://www.leafground.com/window.xhtml

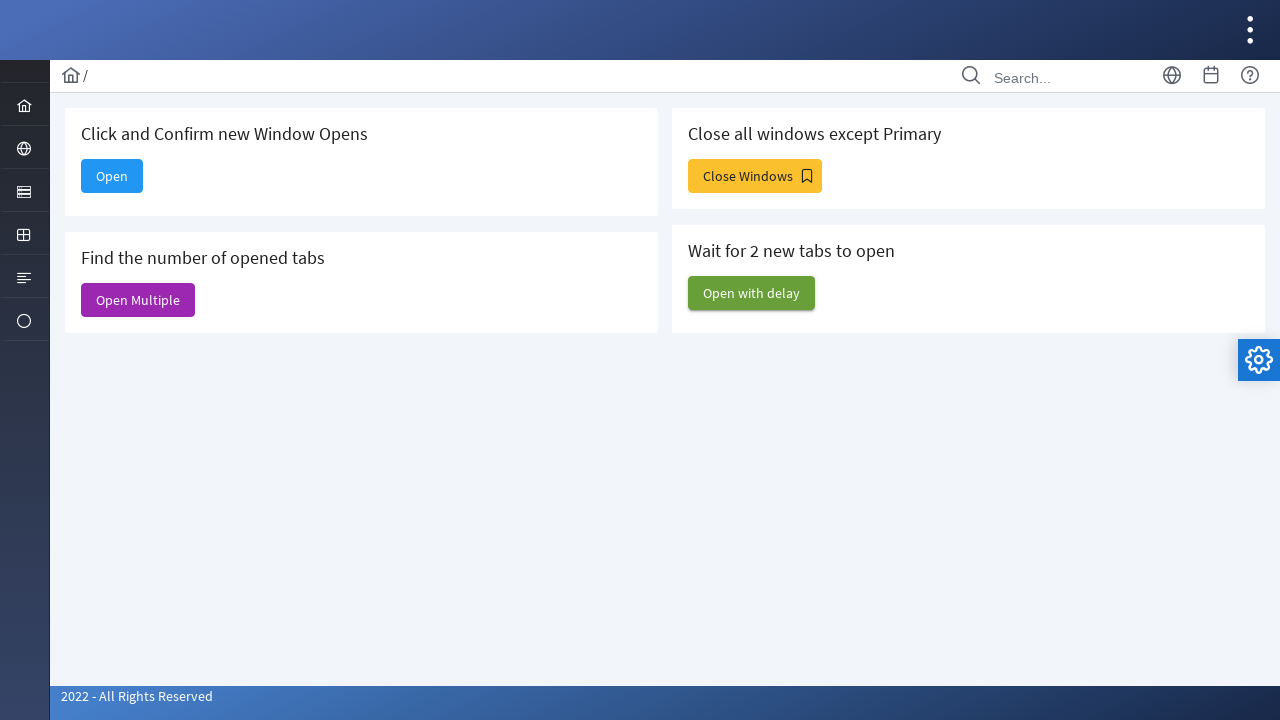

Clicked button to open a new window at (112, 176) on xpath=/html/body/div[1]/div[5]/div[2]/form/div/div[1]/div[1]/button/span
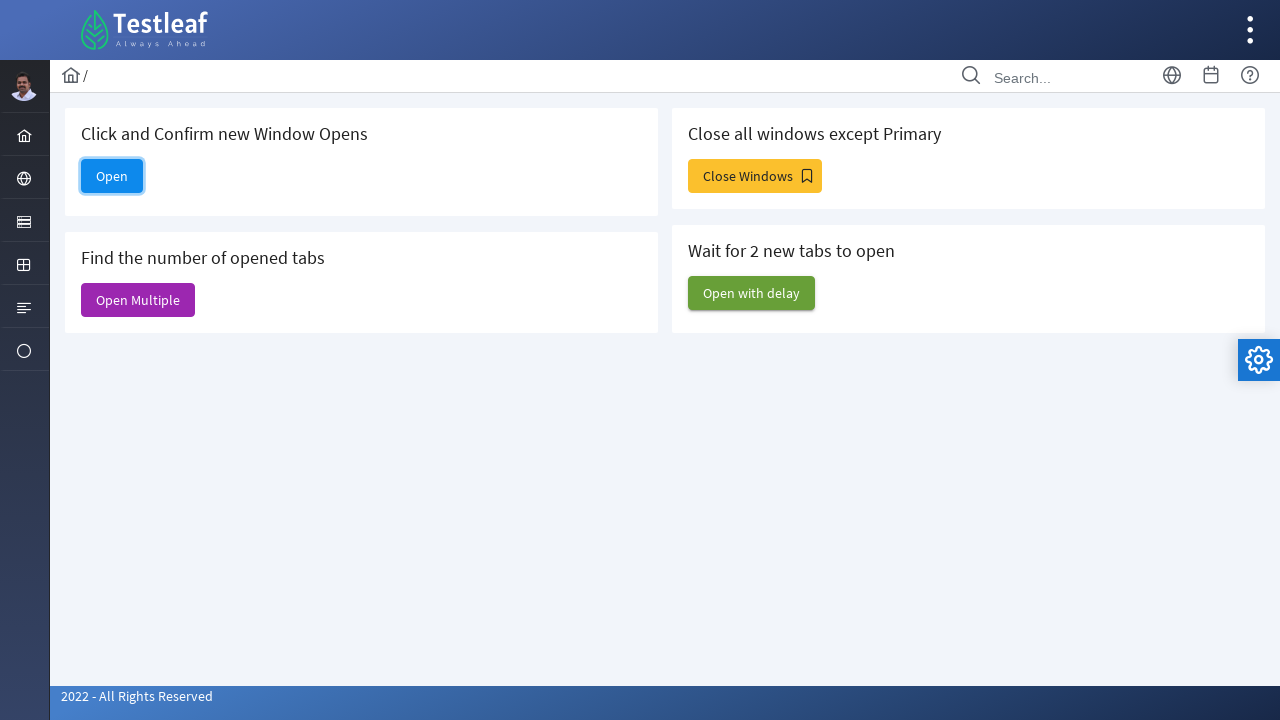

Clicked button and new page opened in context at (112, 176) on xpath=/html/body/div[1]/div[5]/div[2]/form/div/div[1]/div[1]/button/span
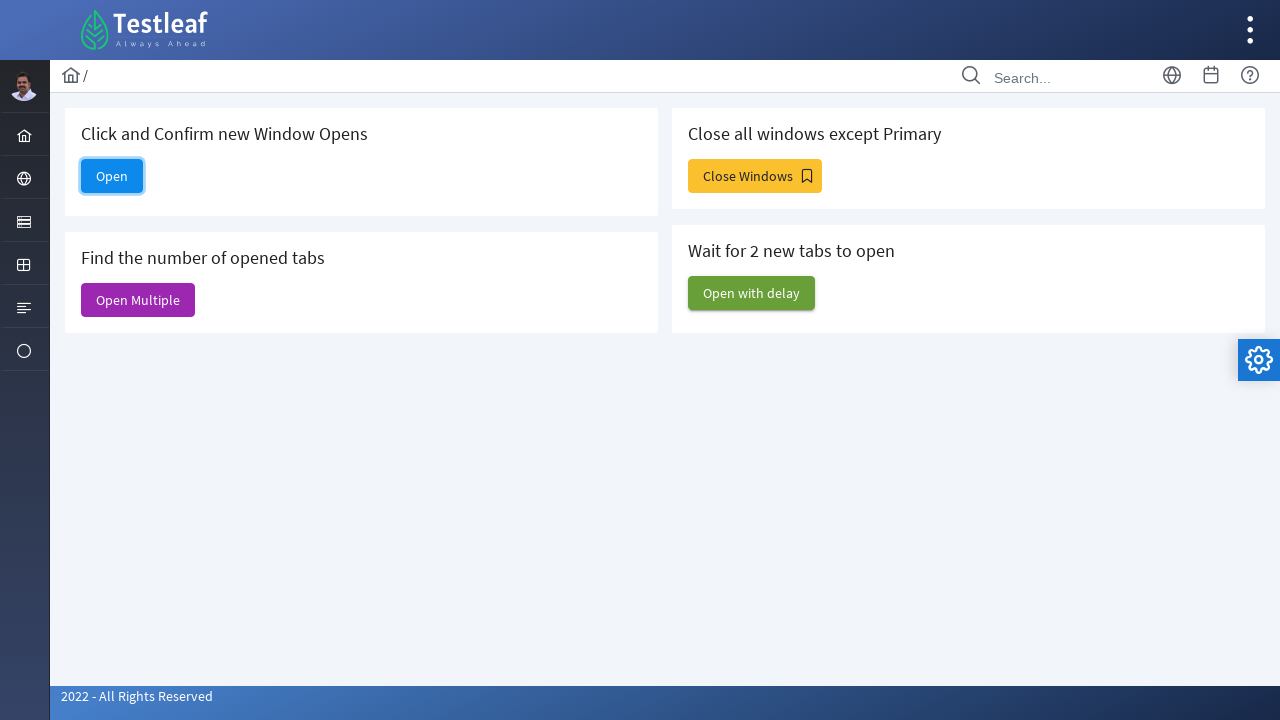

Captured reference to newly opened page
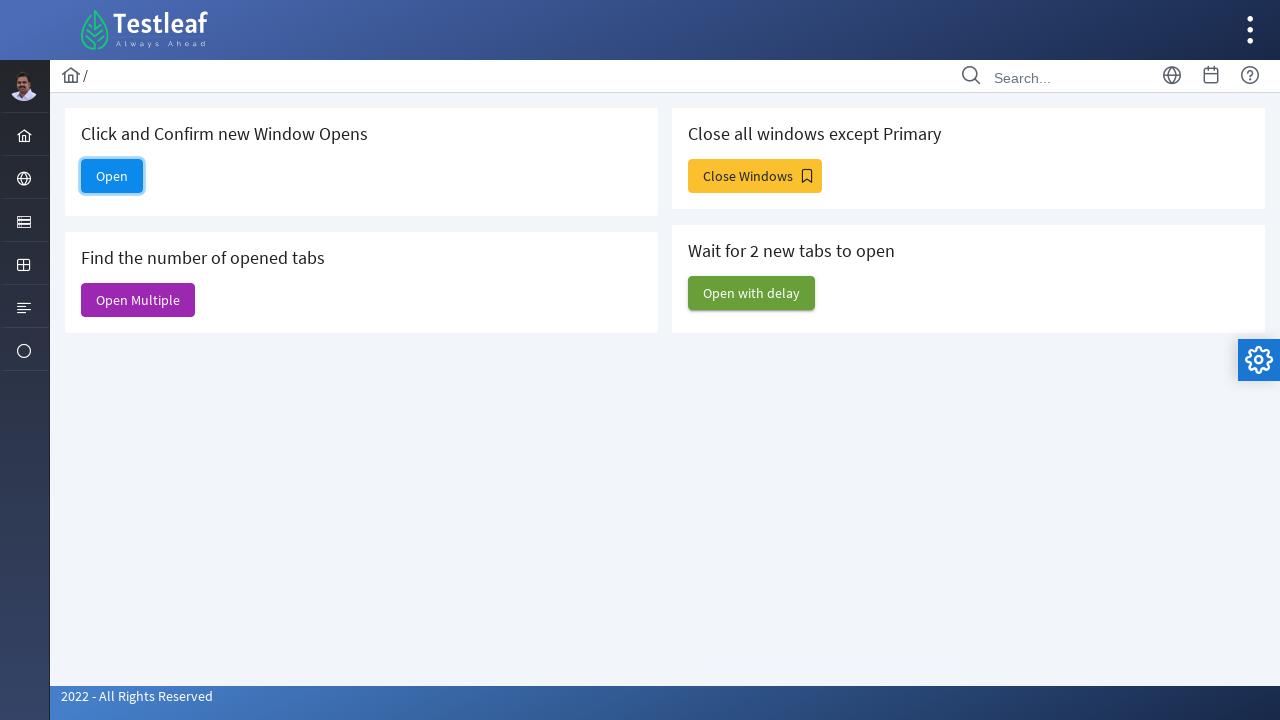

Closed the newly opened window
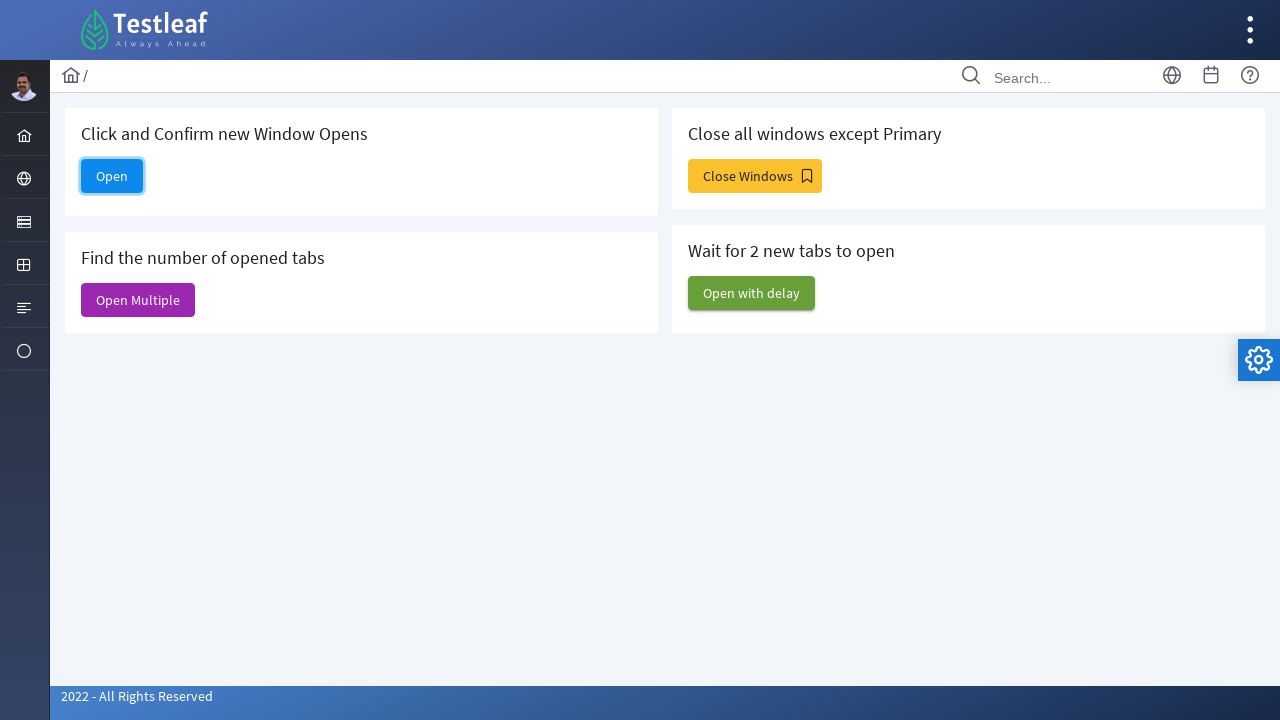

Clicked button to open multiple windows at (138, 300) on xpath=/html/body/div[1]/div[5]/div[2]/form/div/div[1]/div[2]/button/span
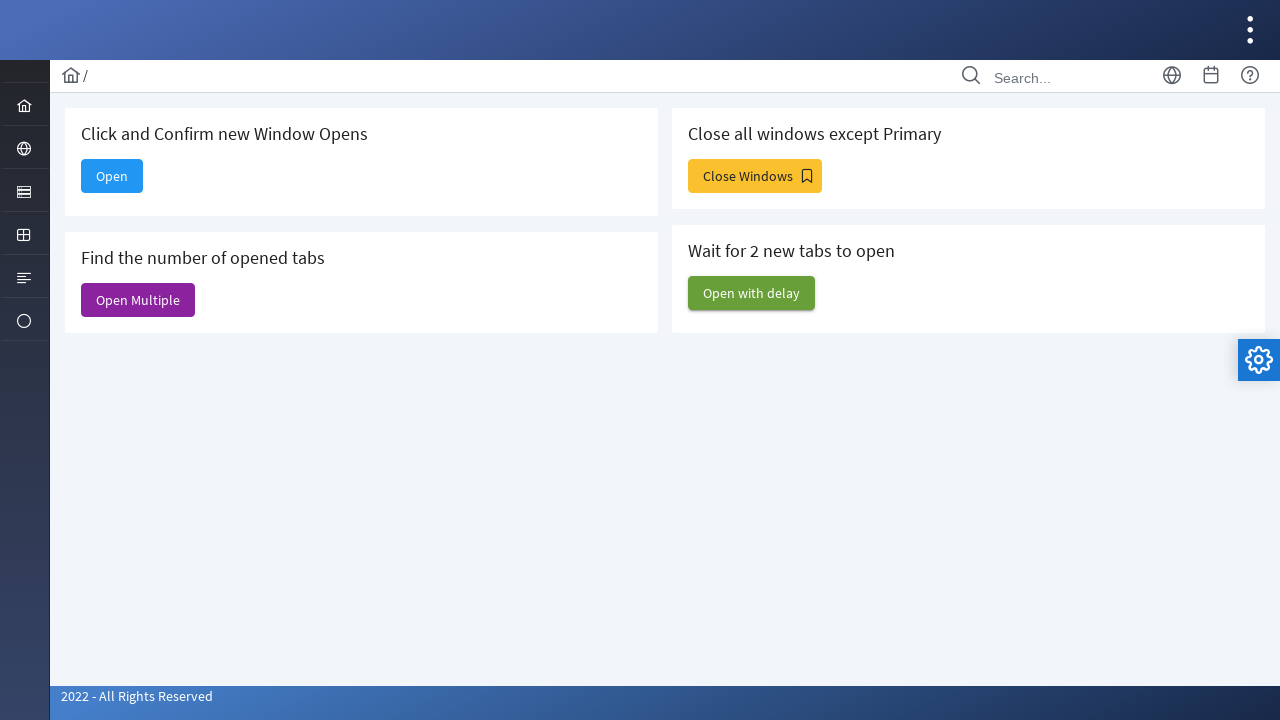

Waited 1000ms for multiple windows to open
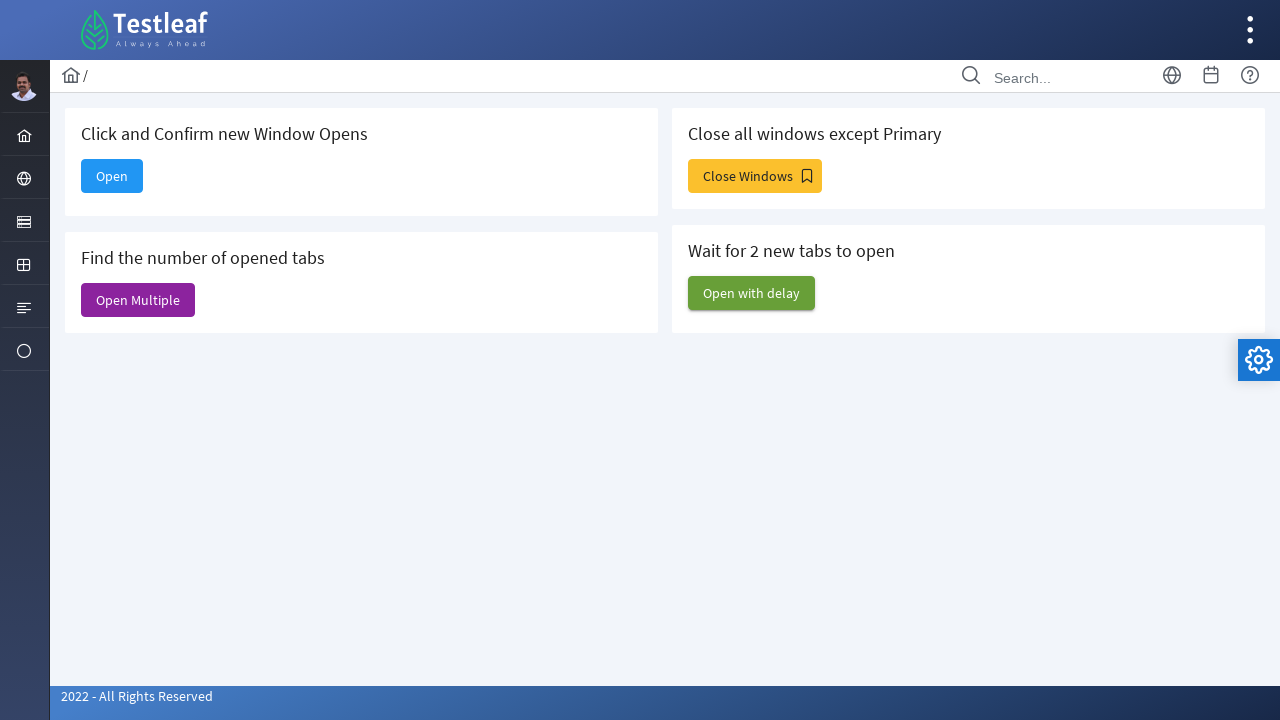

Checked open pages count: 7 pages
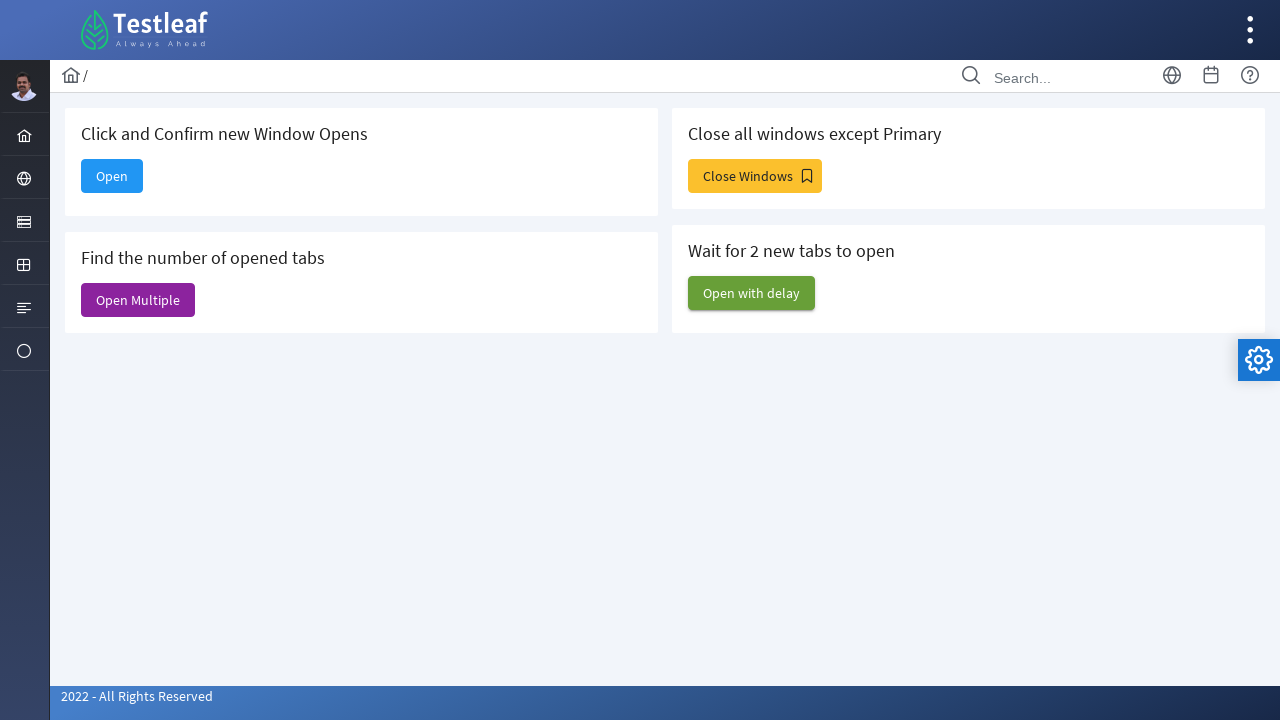

Clicked button to close windows except current at (755, 176) on xpath=/html/body/div[1]/div[5]/div[2]/form/div/div[2]/div[1]/button/span[2]
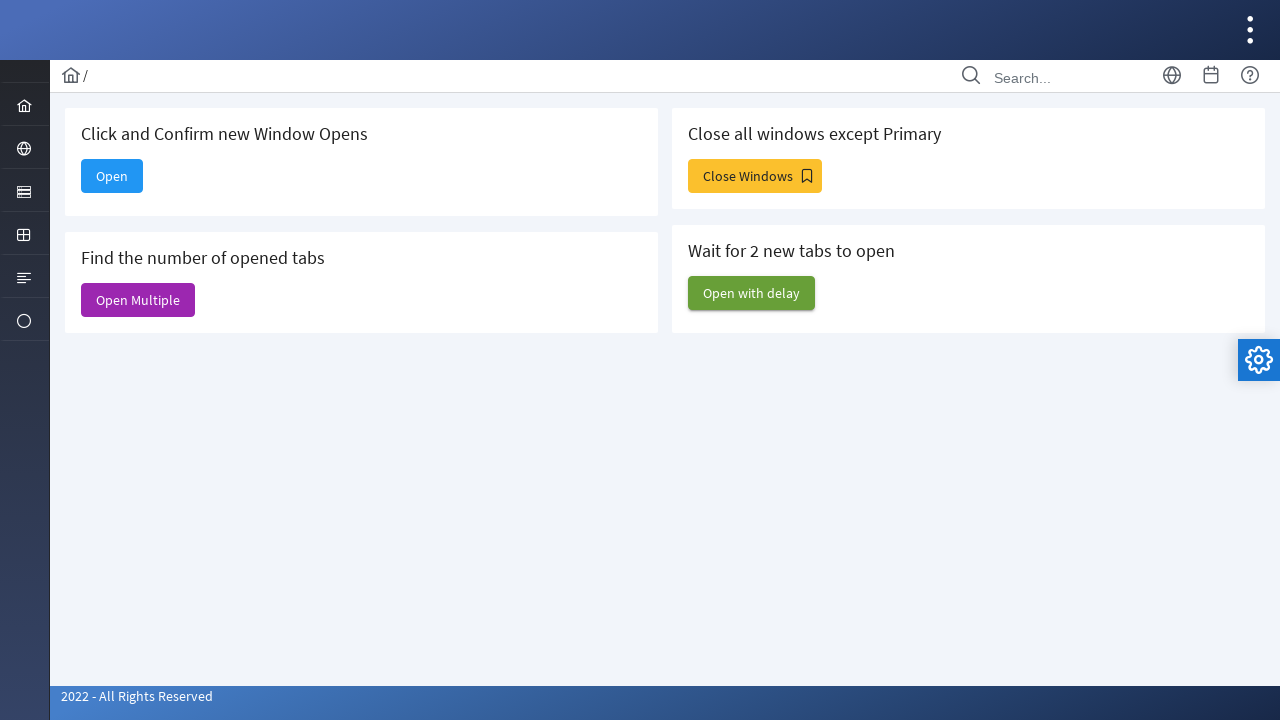

Waited 1000ms before closing remaining windows
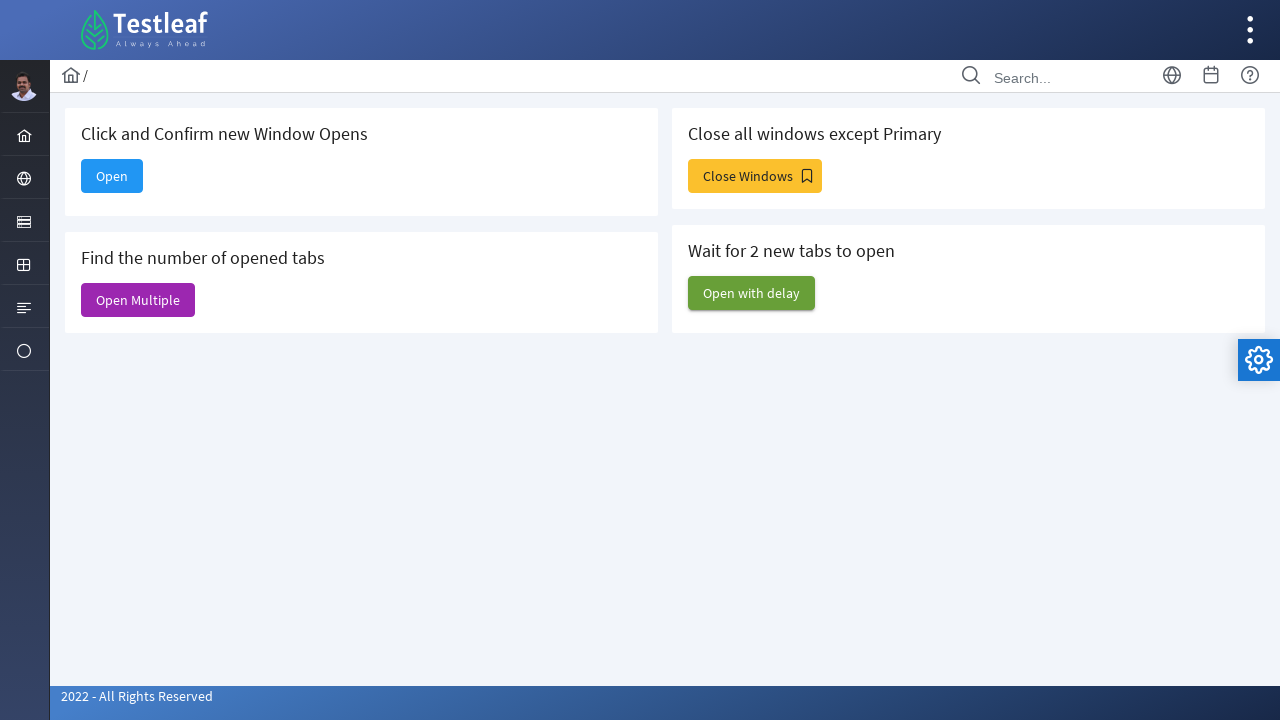

Closed a remaining window
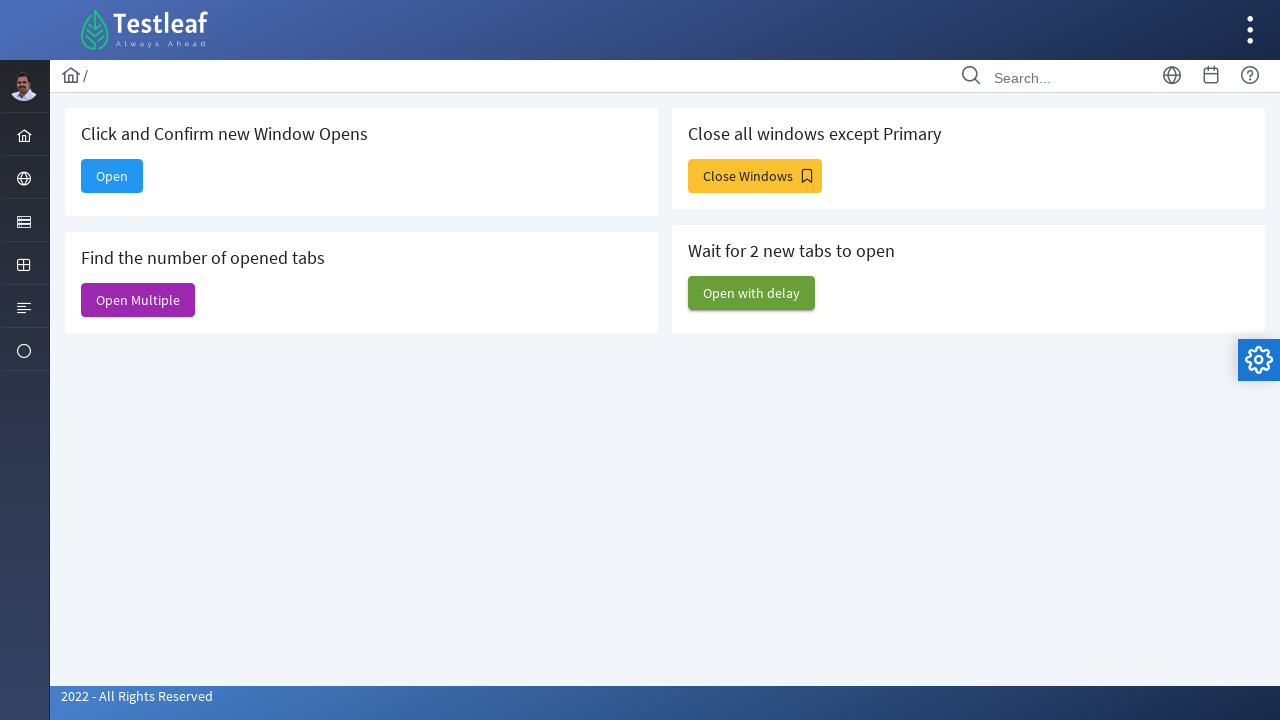

Closed a remaining window
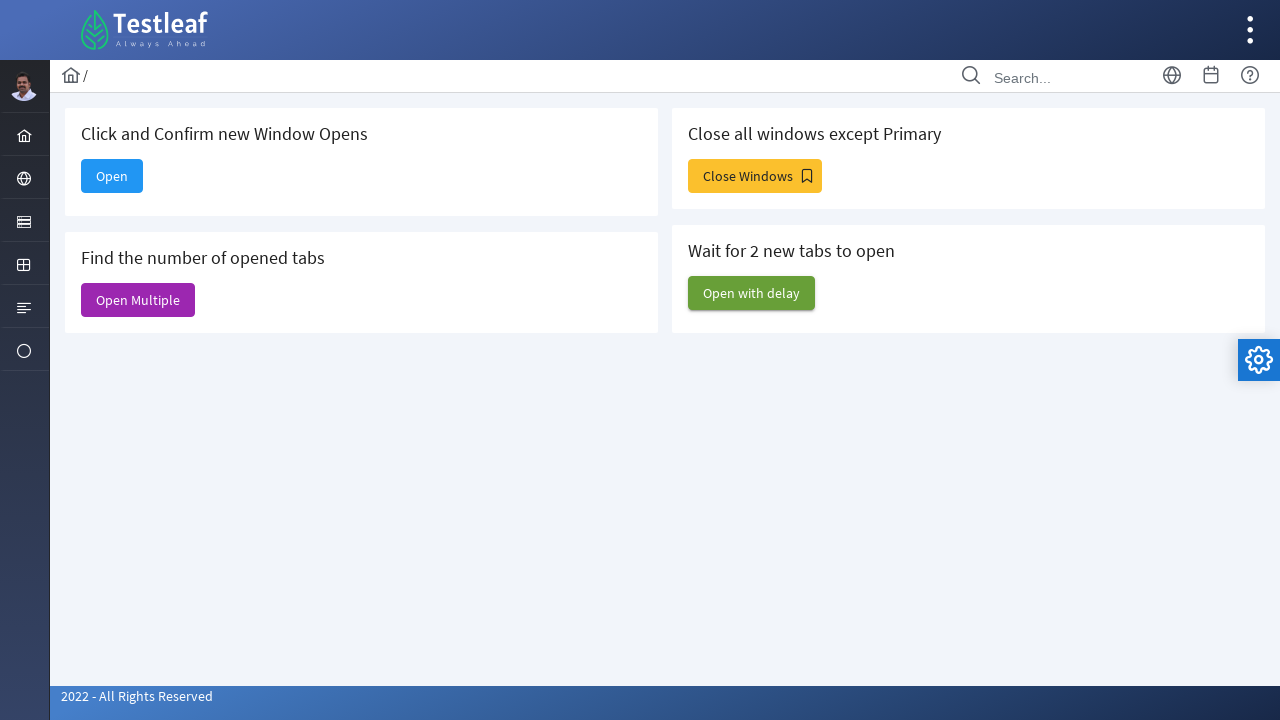

Closed a remaining window
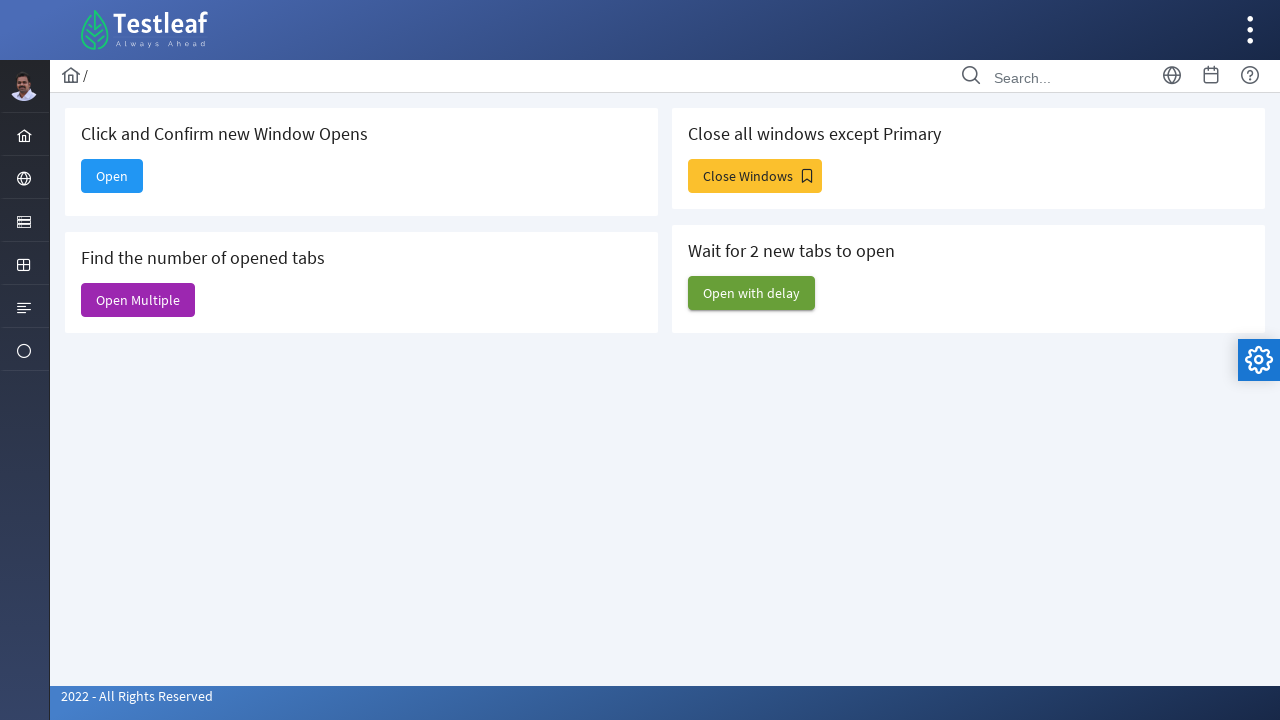

Closed a remaining window
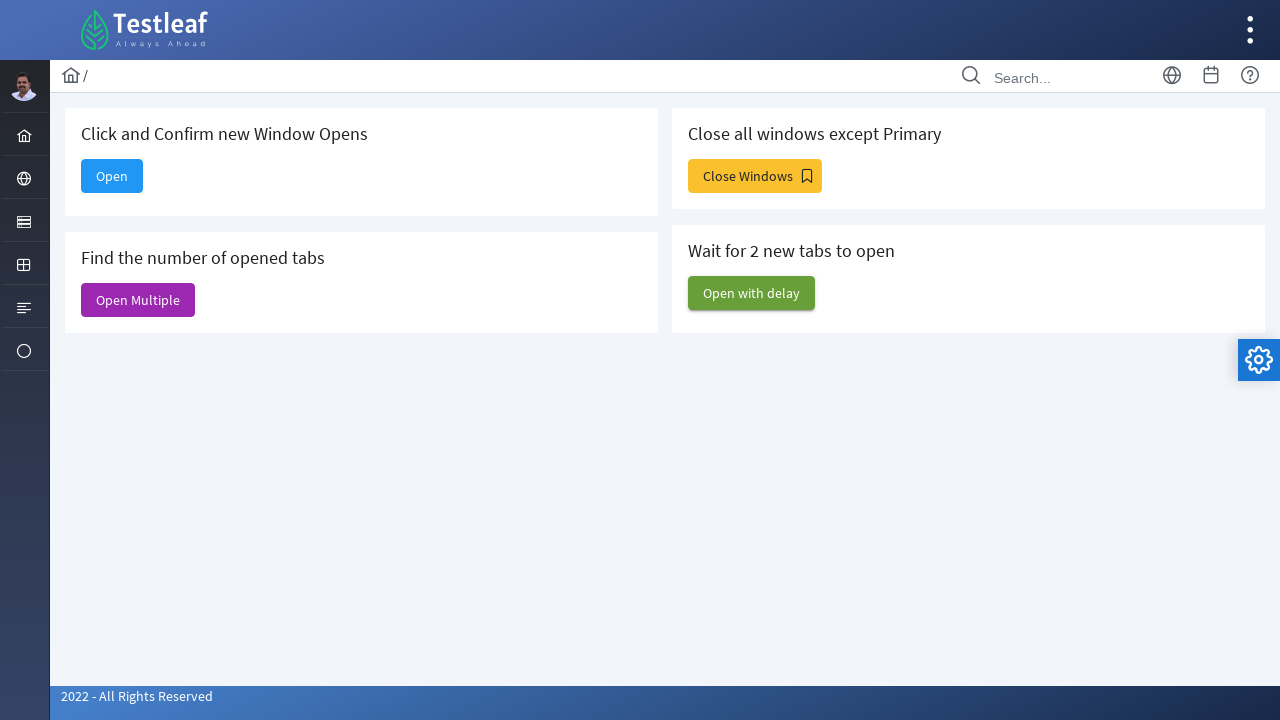

Closed a remaining window
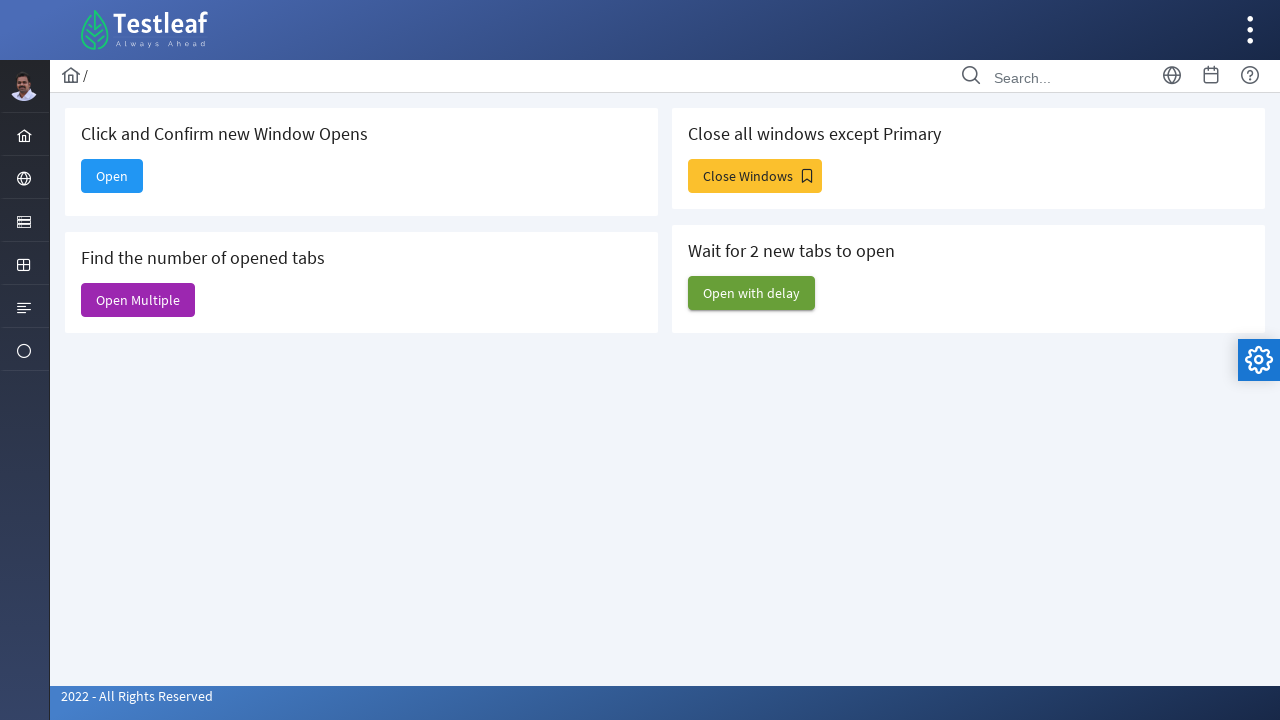

Closed a remaining window
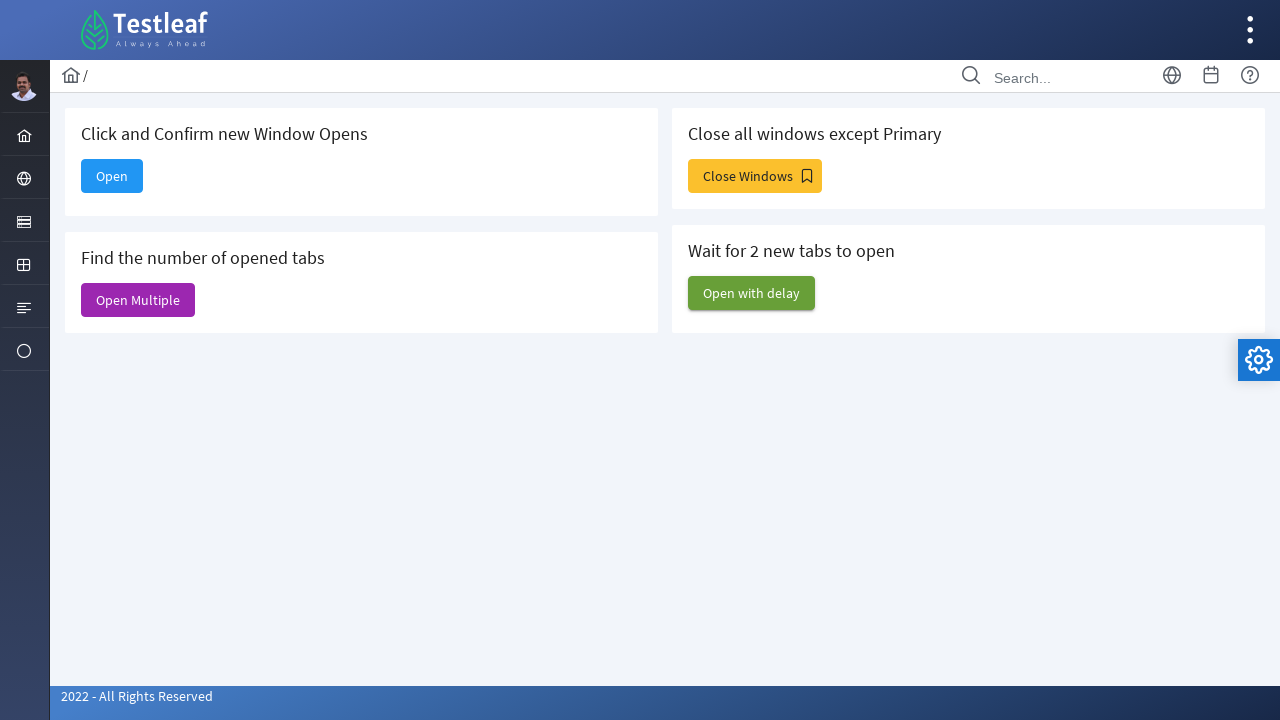

Closed a remaining window
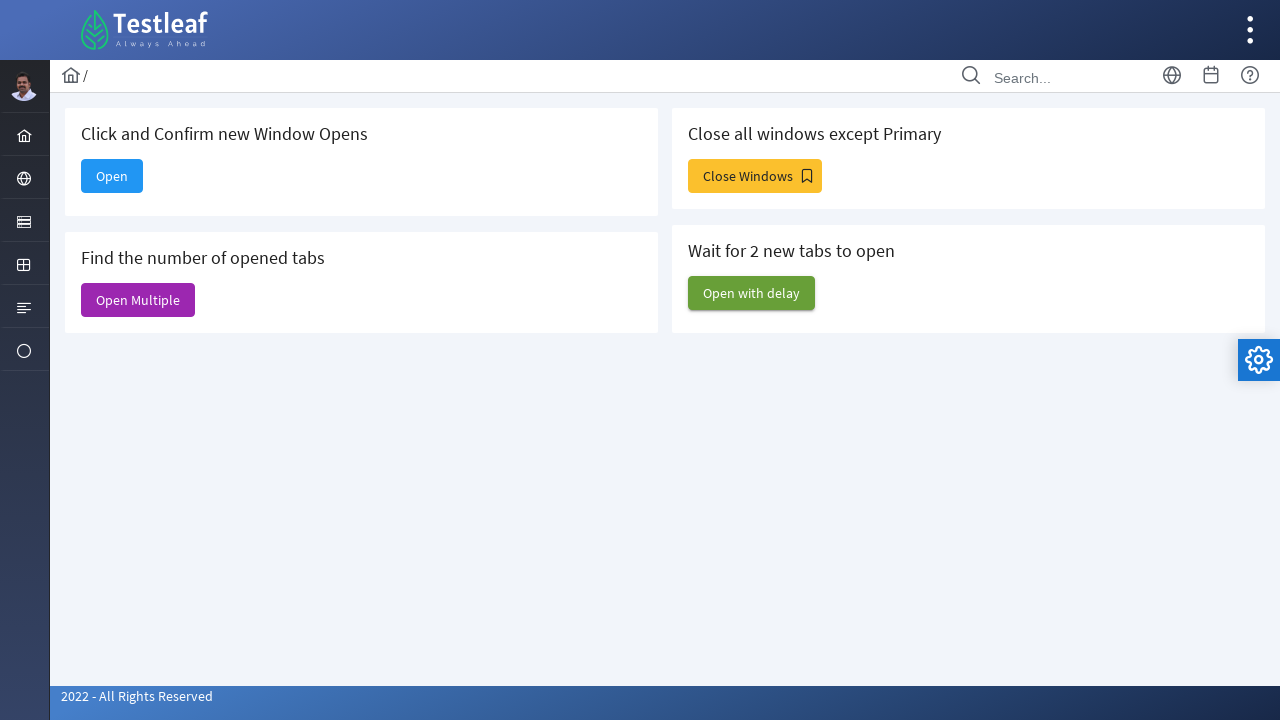

Closed a remaining window
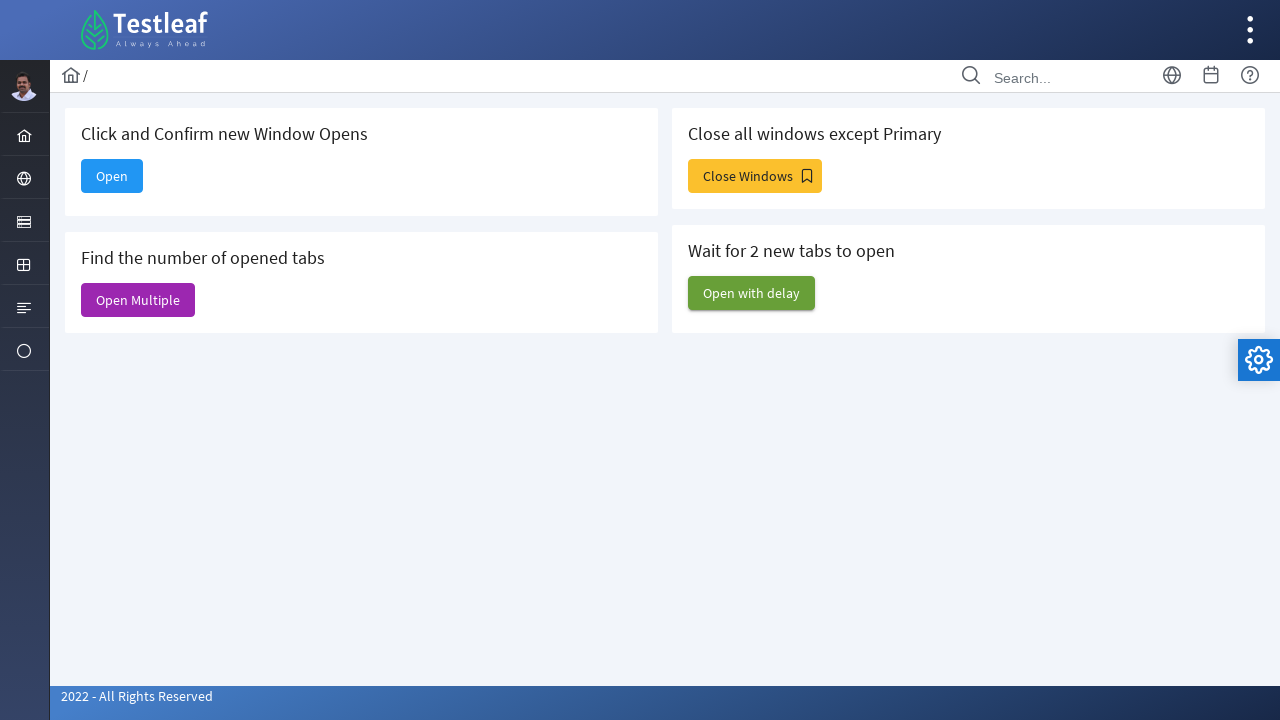

Closed a remaining window
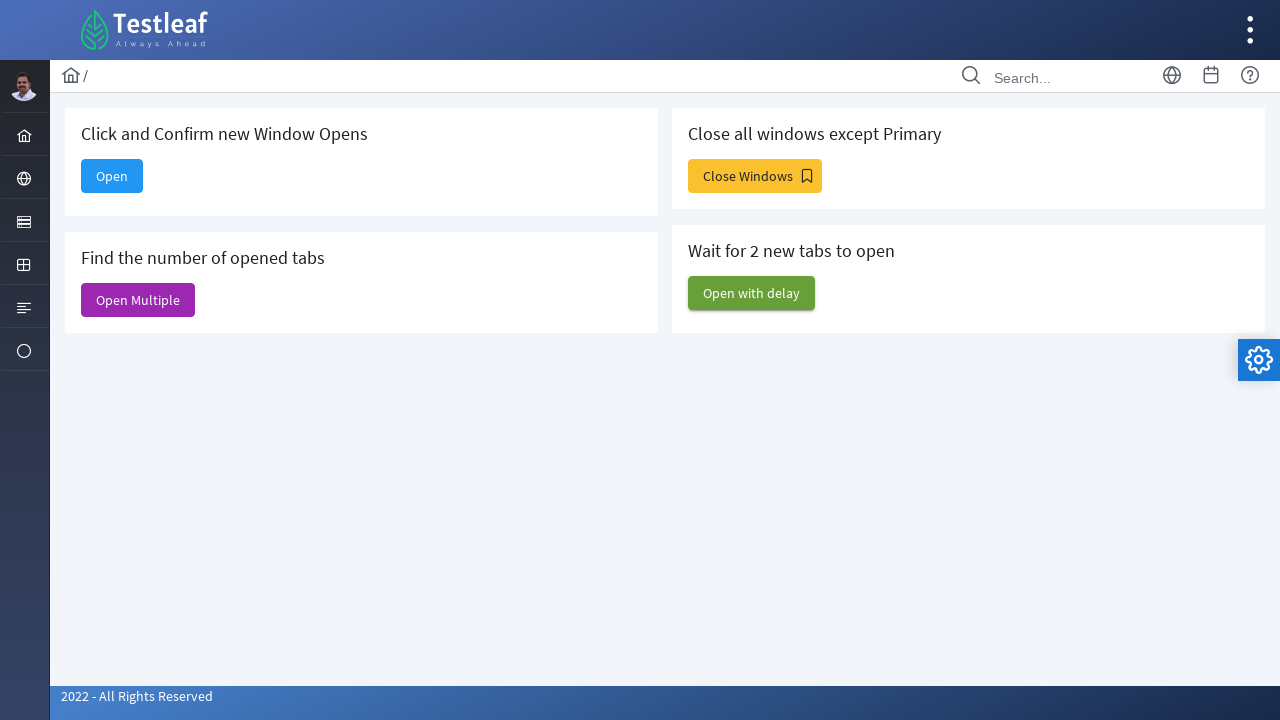

Final wait of 1000ms completed
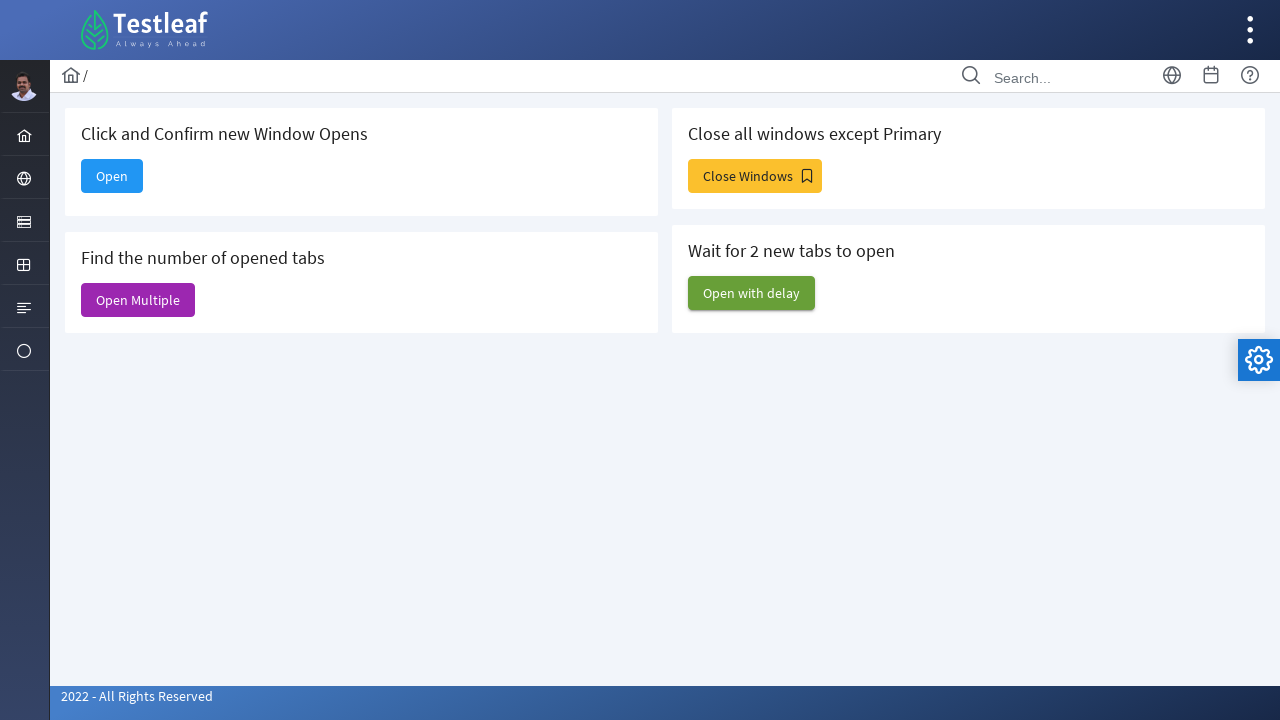

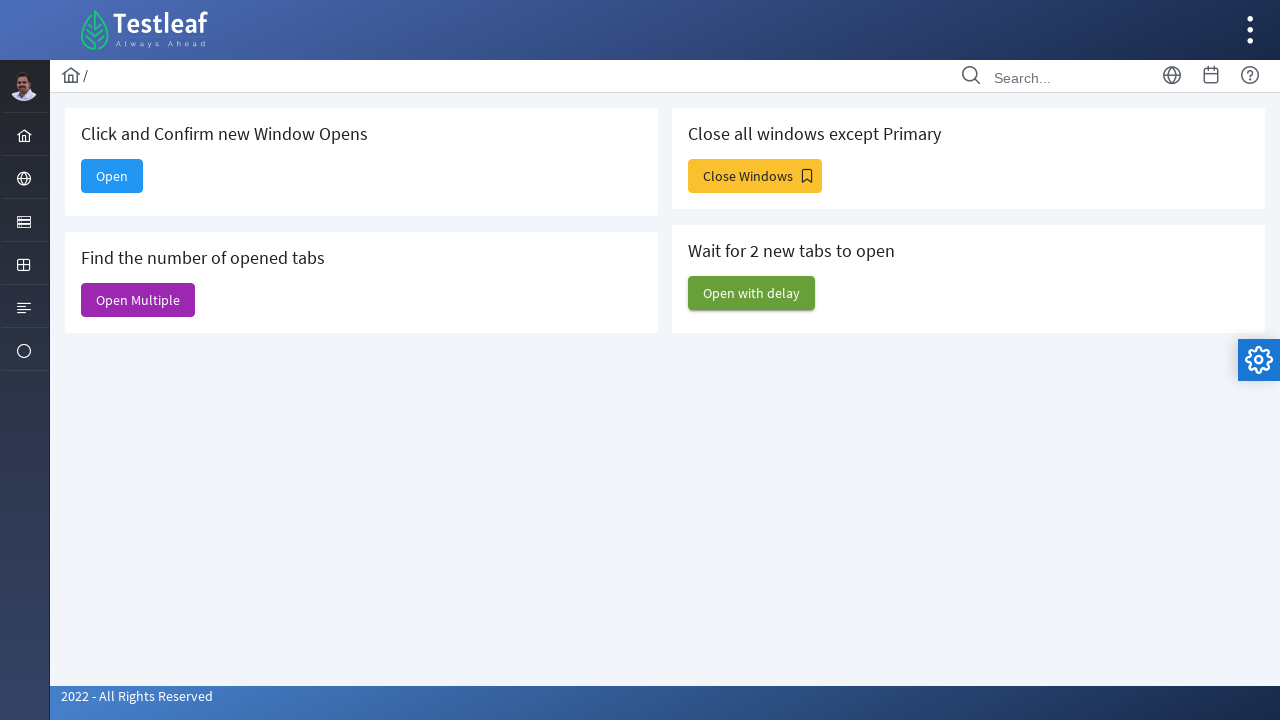